Fills out a practice form with personal information including name, email, gender, mobile, date of birth, subjects, hobbies, address, state and city

Starting URL: https://demoqa.com/automation-practice-form

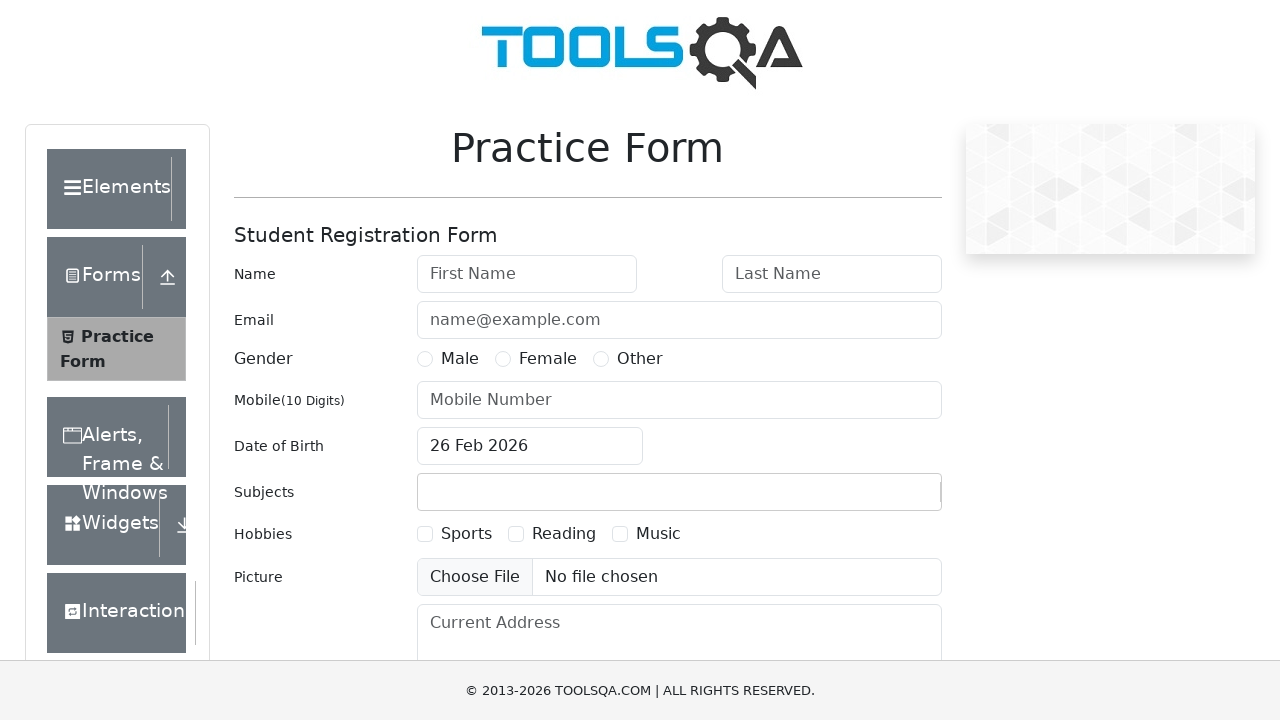

Filled first name field with 'Hasan' on #firstName
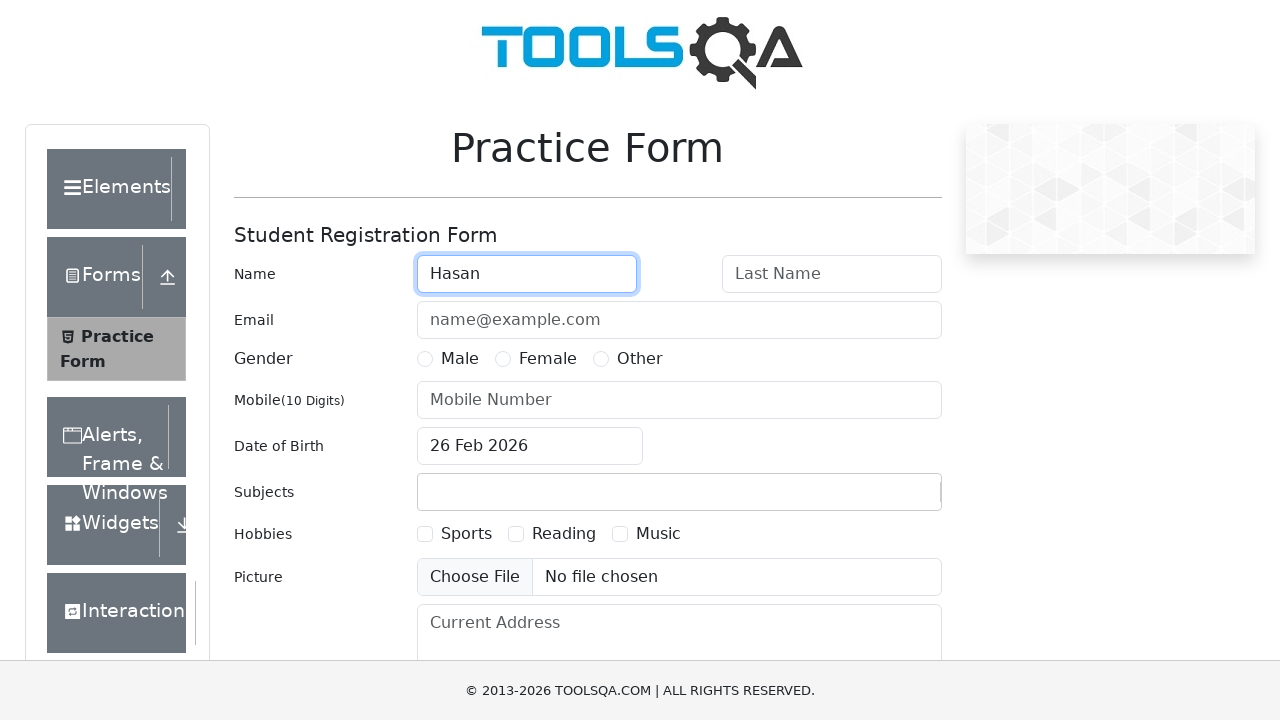

Filled last name field with 'Özyer' on #lastName
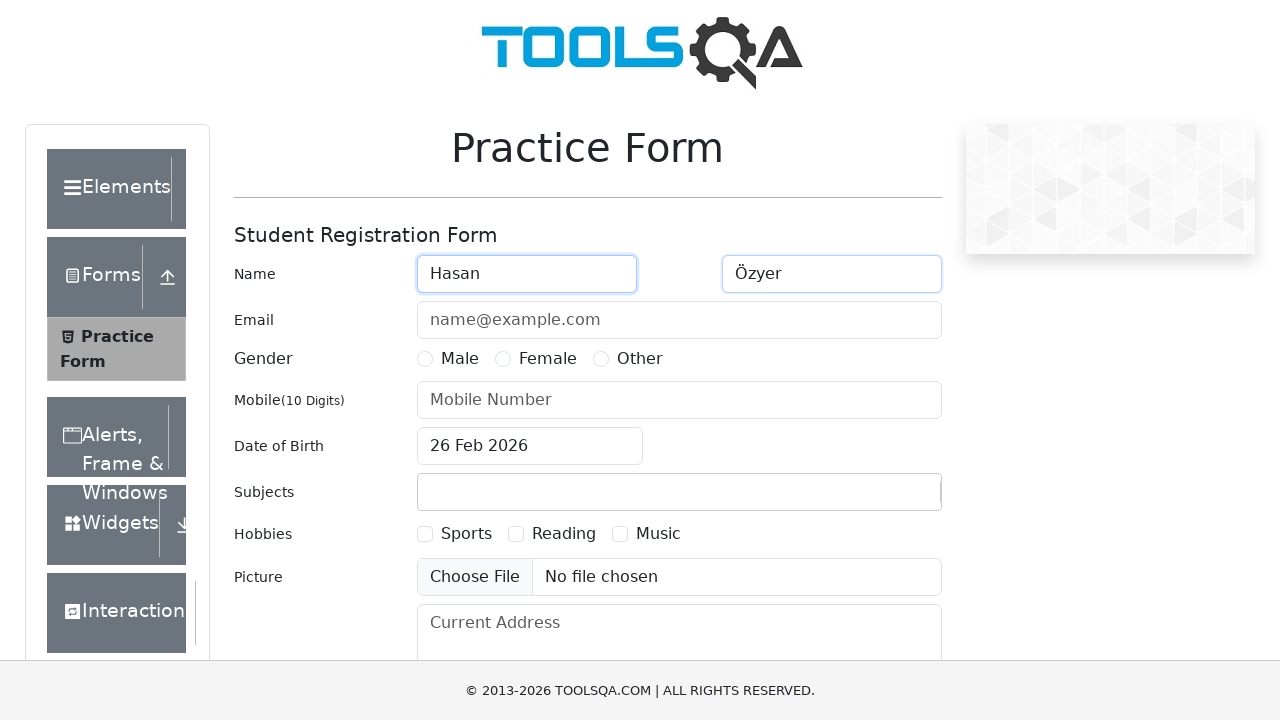

Filled email field with 'hasanozyer08@testcococ.com' on #userEmail
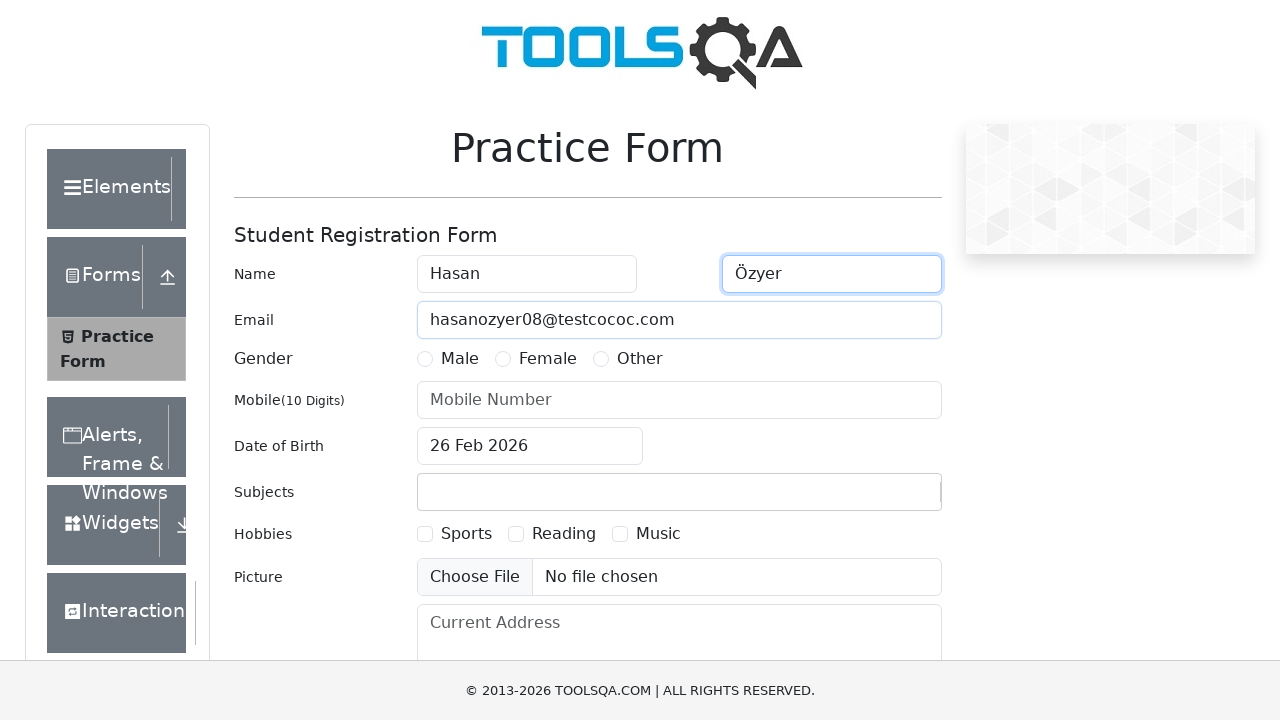

Selected Female gender radio button at (503, 359) on xpath=//input[@value='Female']
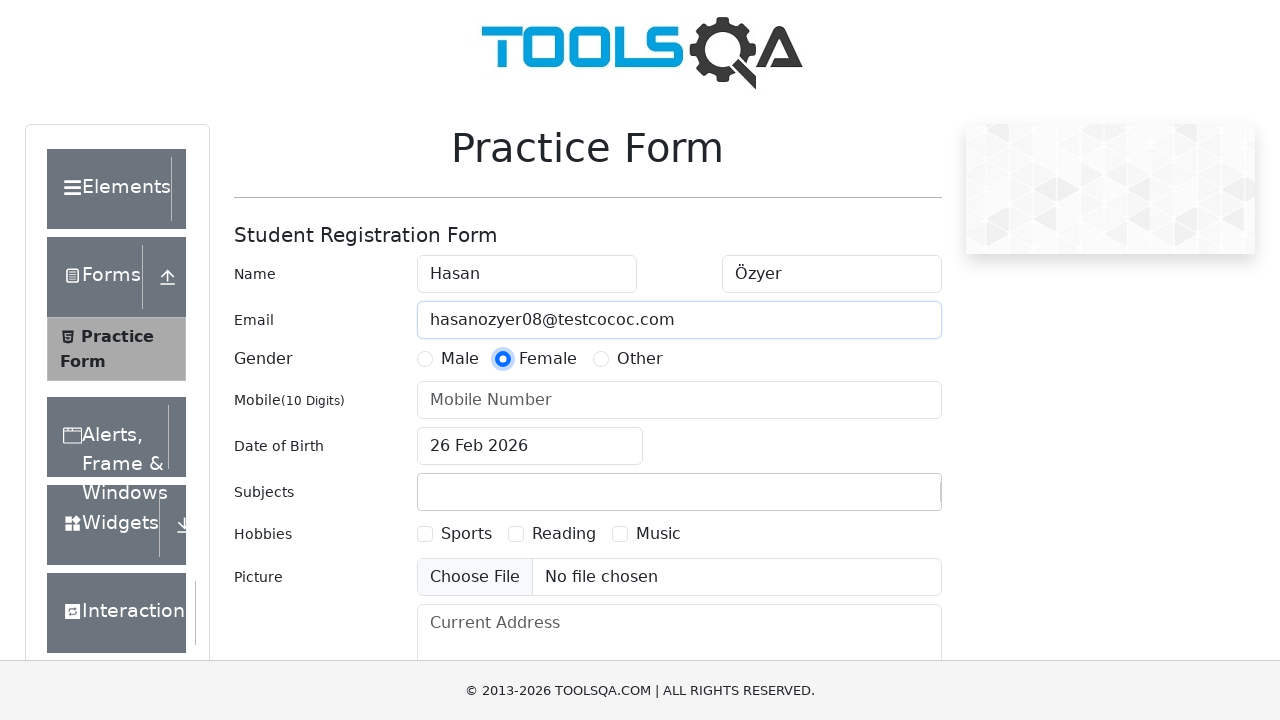

Filled mobile number field with '0505688555' on #userNumber
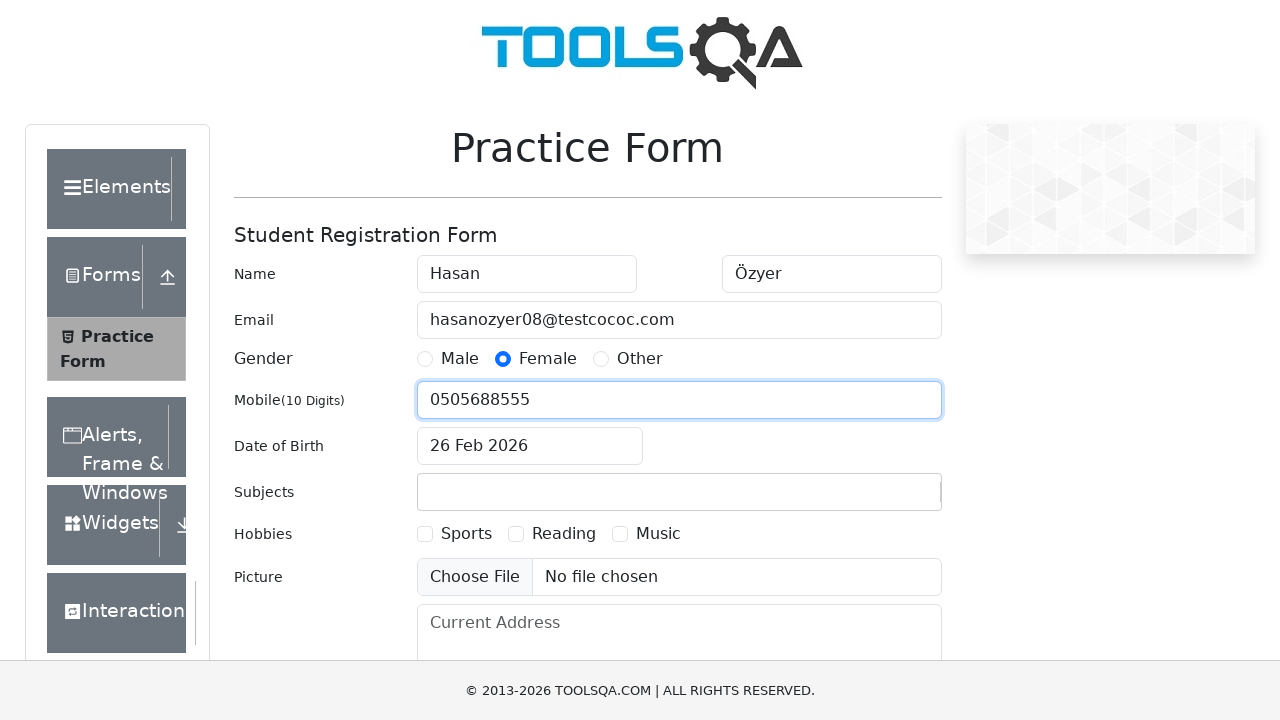

Opened date of birth picker at (530, 446) on #dateOfBirthInput
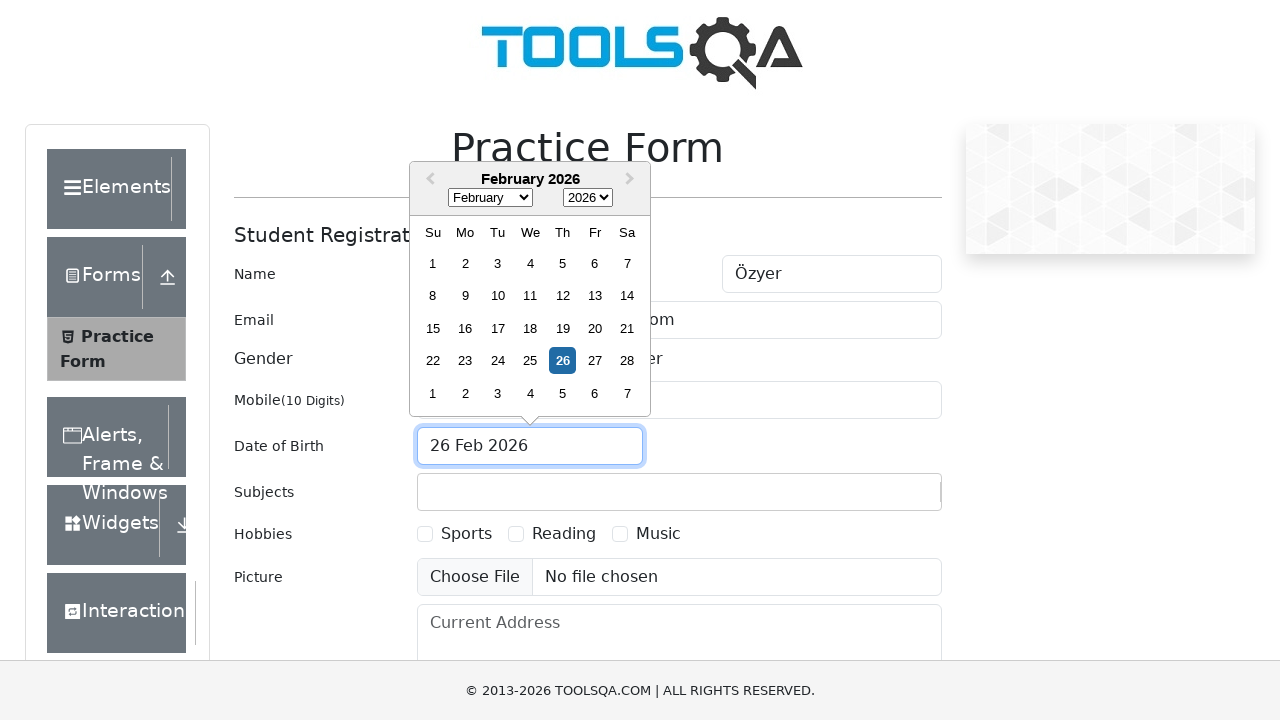

Selected November in date picker on .react-datepicker__month-select
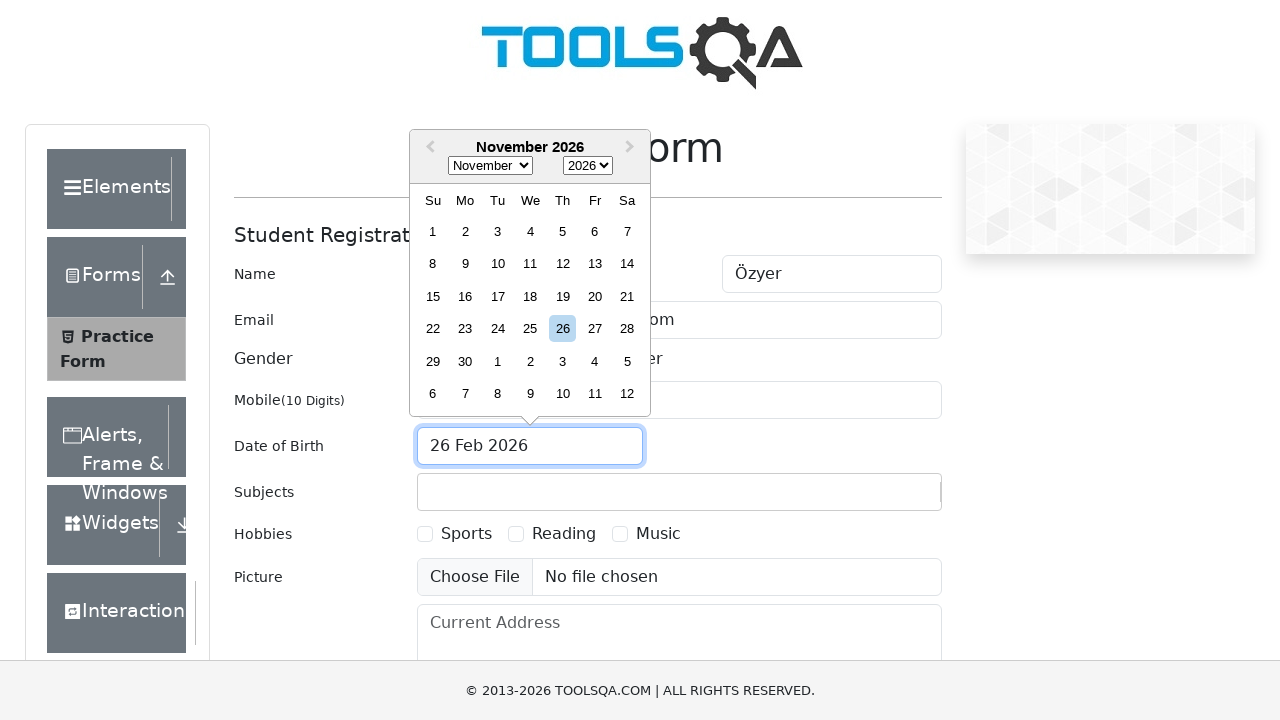

Selected 2003 in date picker on .react-datepicker__year-select
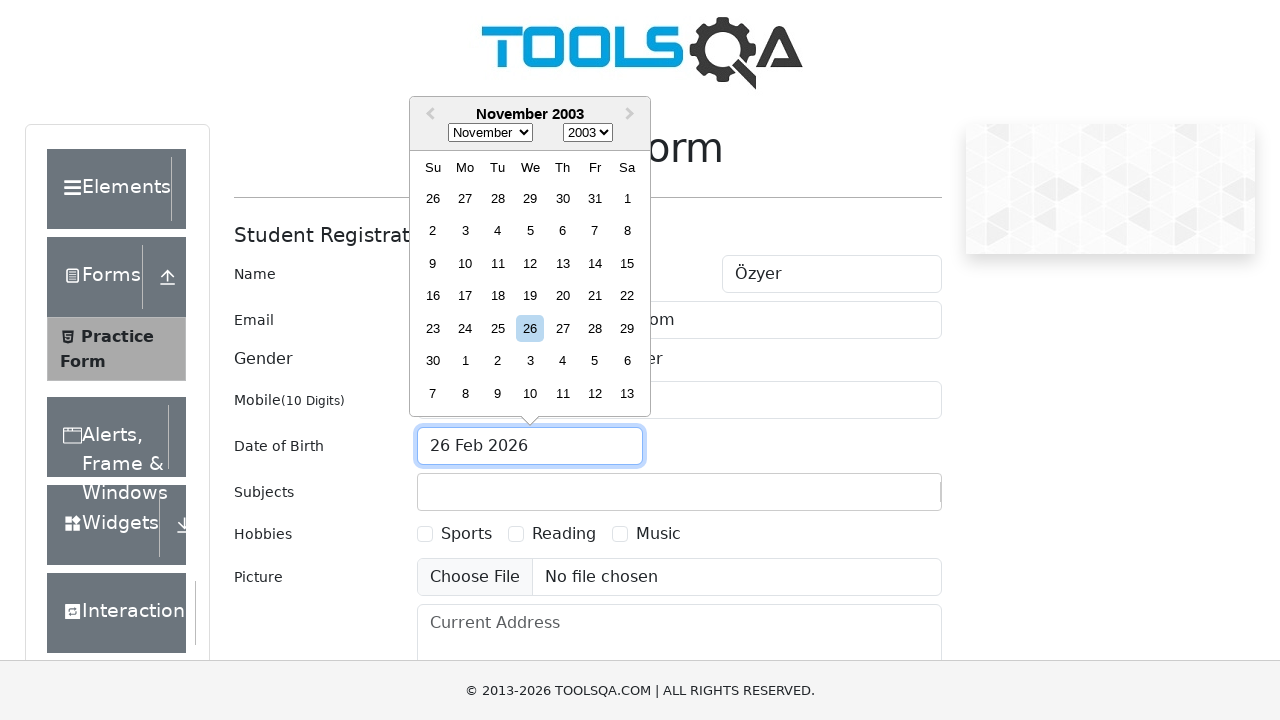

Selected day 9 in date picker at (433, 263) on (//div[text()='9'])[1]
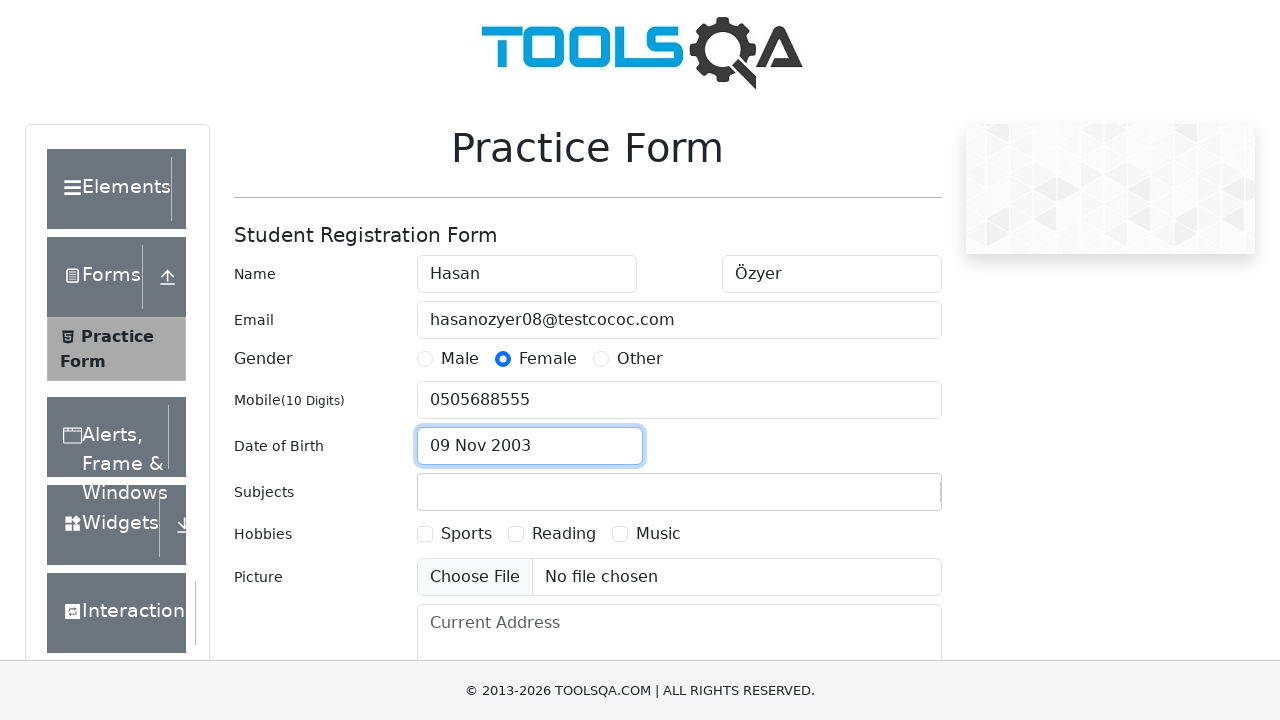

Clicked subjects input field at (679, 492) on #subjectsContainer
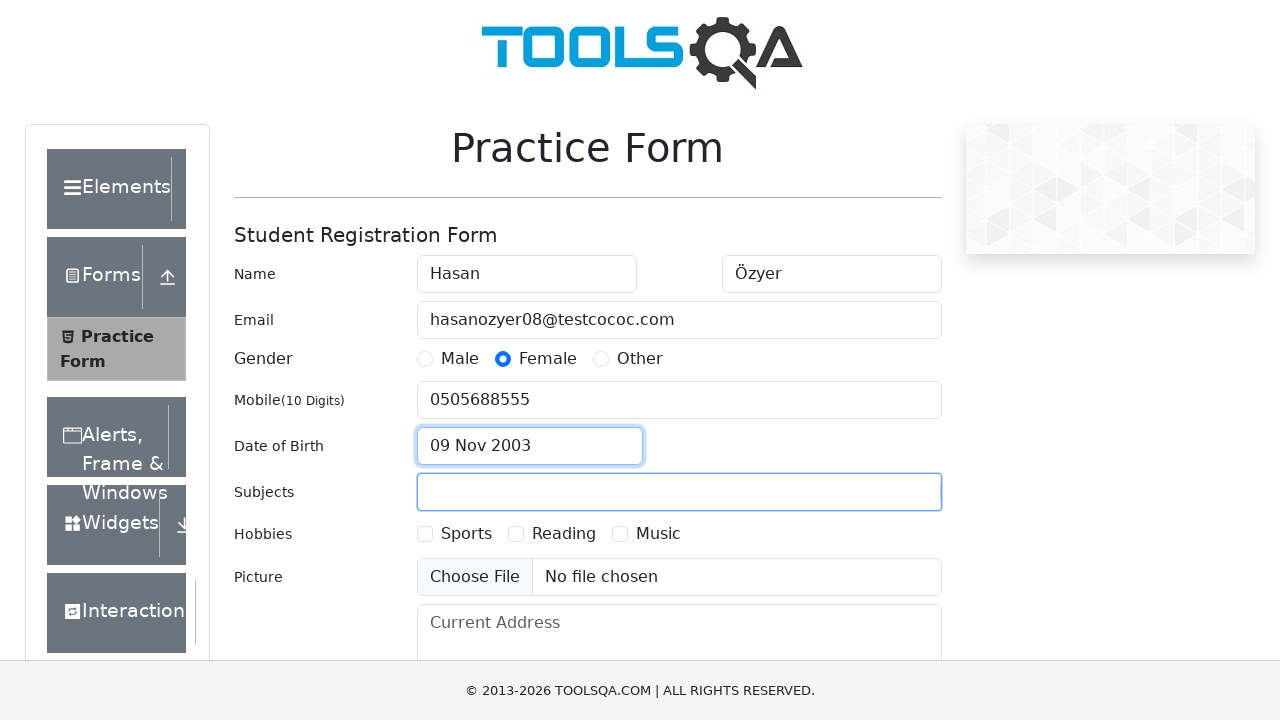

Typed 'Soc' in subjects field on #subjectsContainer
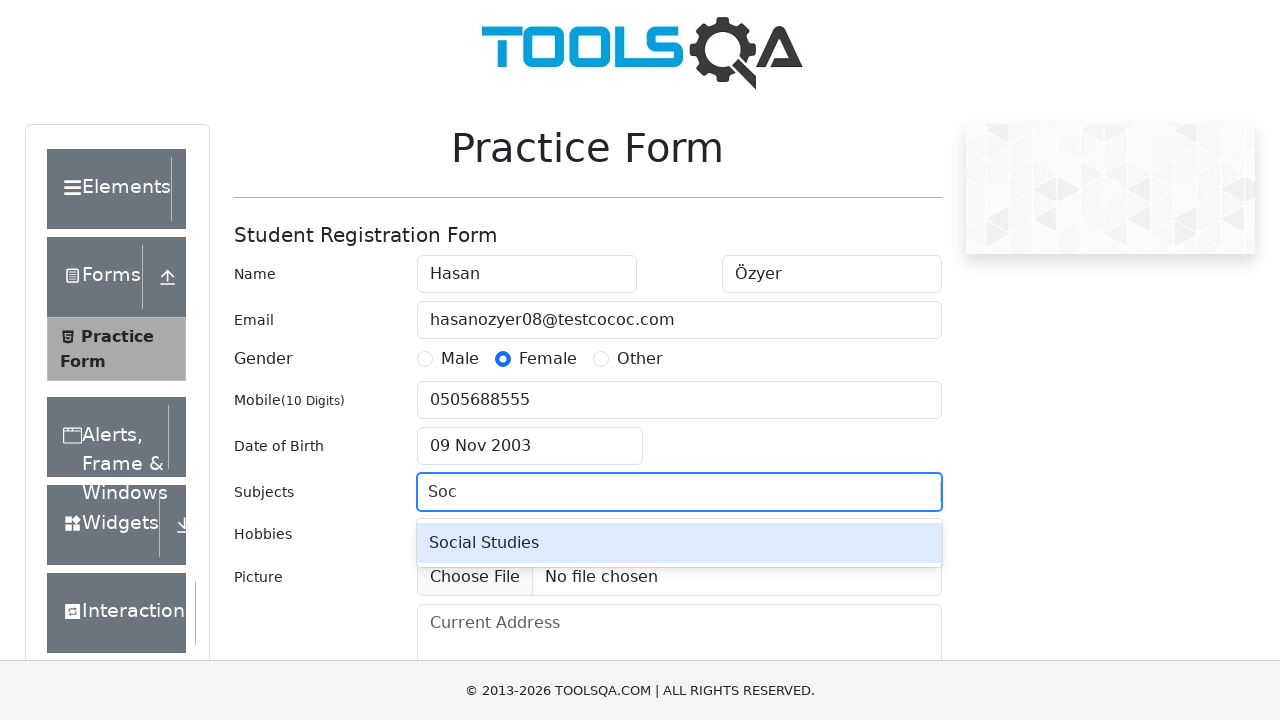

Pressed Enter to confirm subject selection
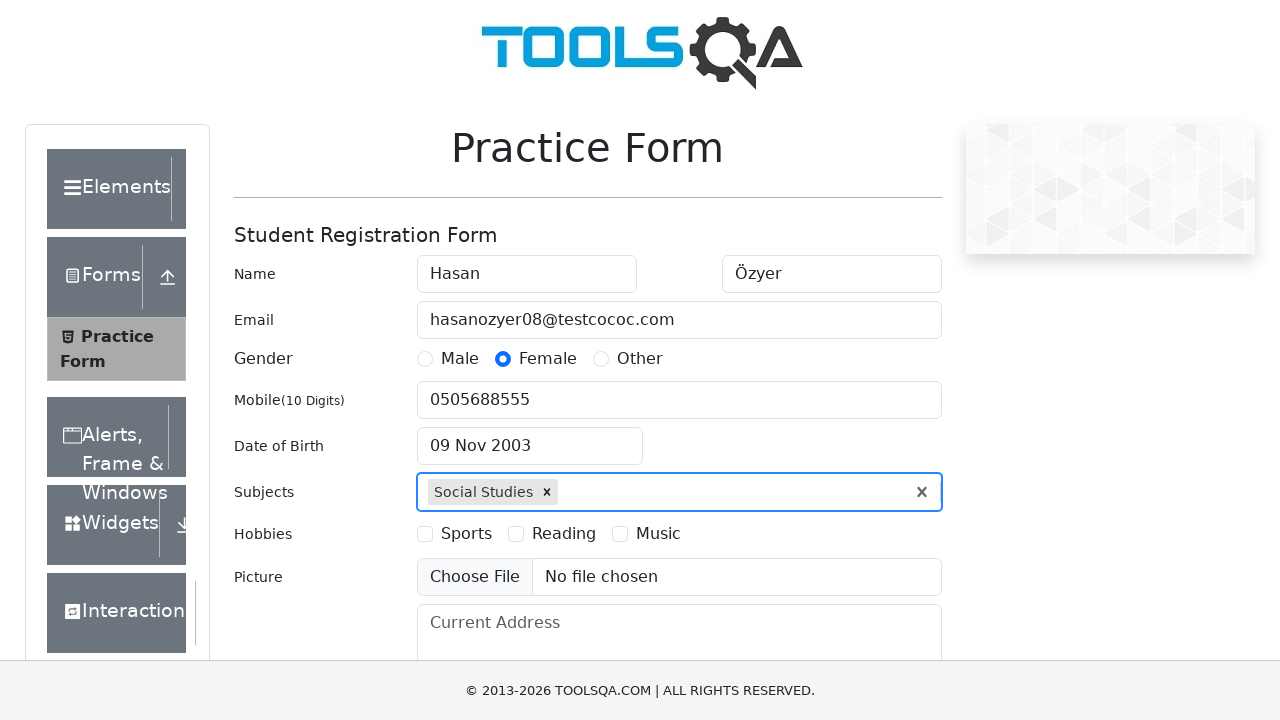

Filled address field with '123 Main Street, Anytown, CA 12345' on #currentAddress
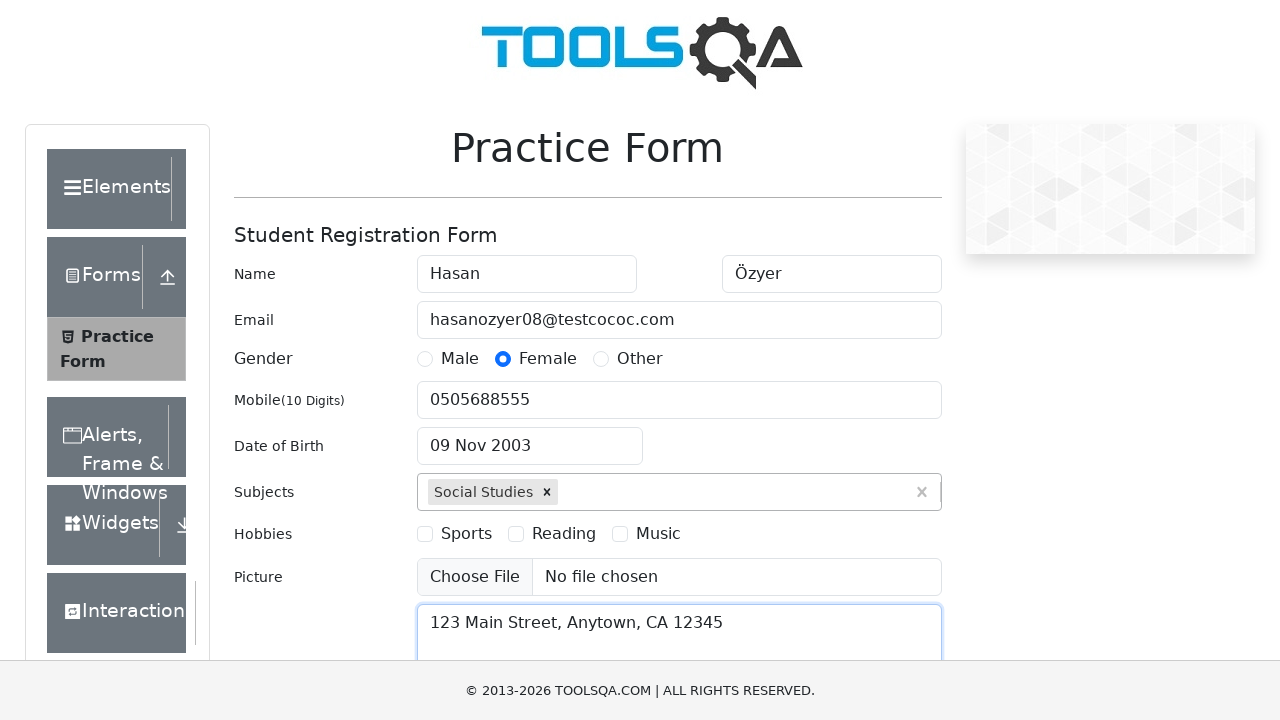

Clicked state selection field at (527, 437) on #state
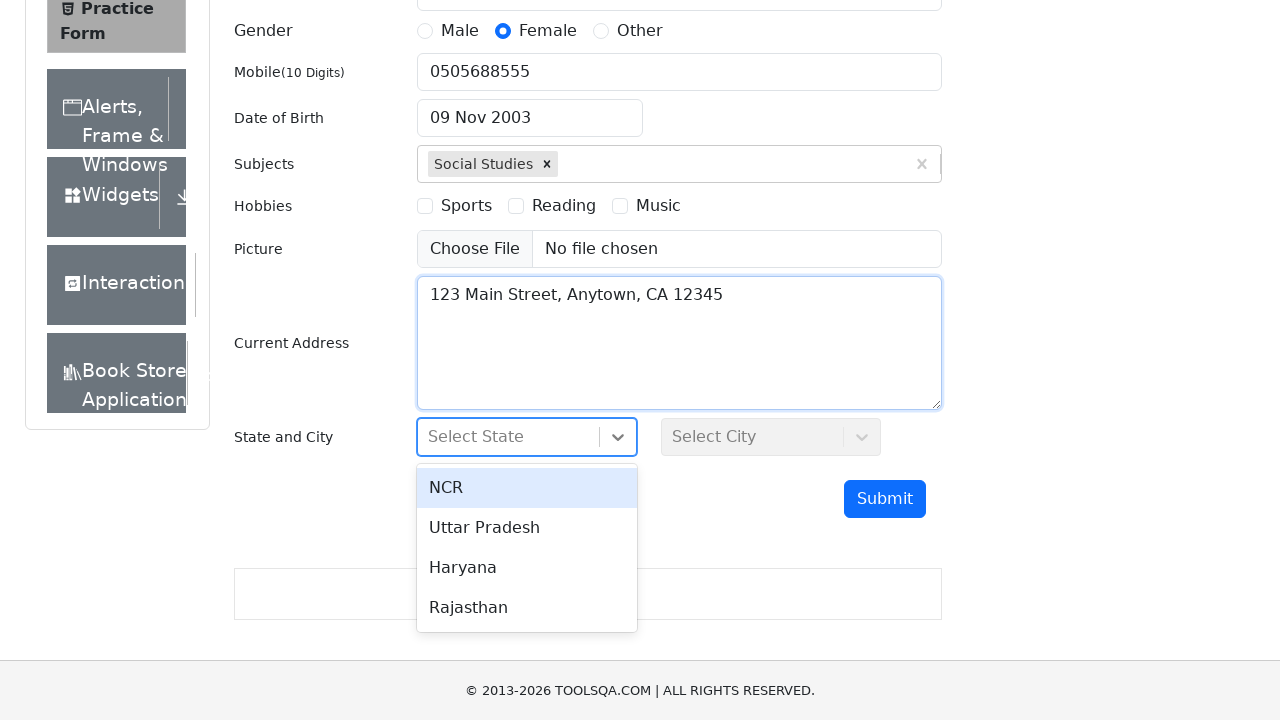

Typed 'Raj' in state field on #state
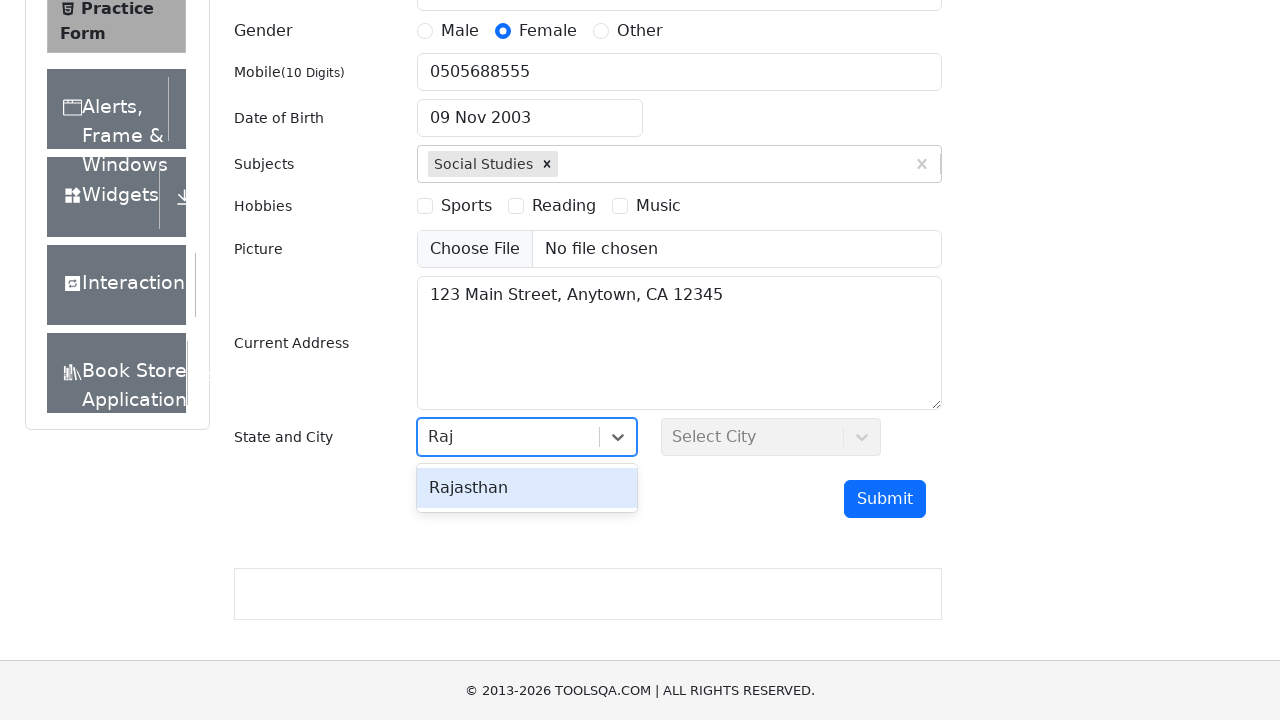

Pressed Enter to confirm state selection
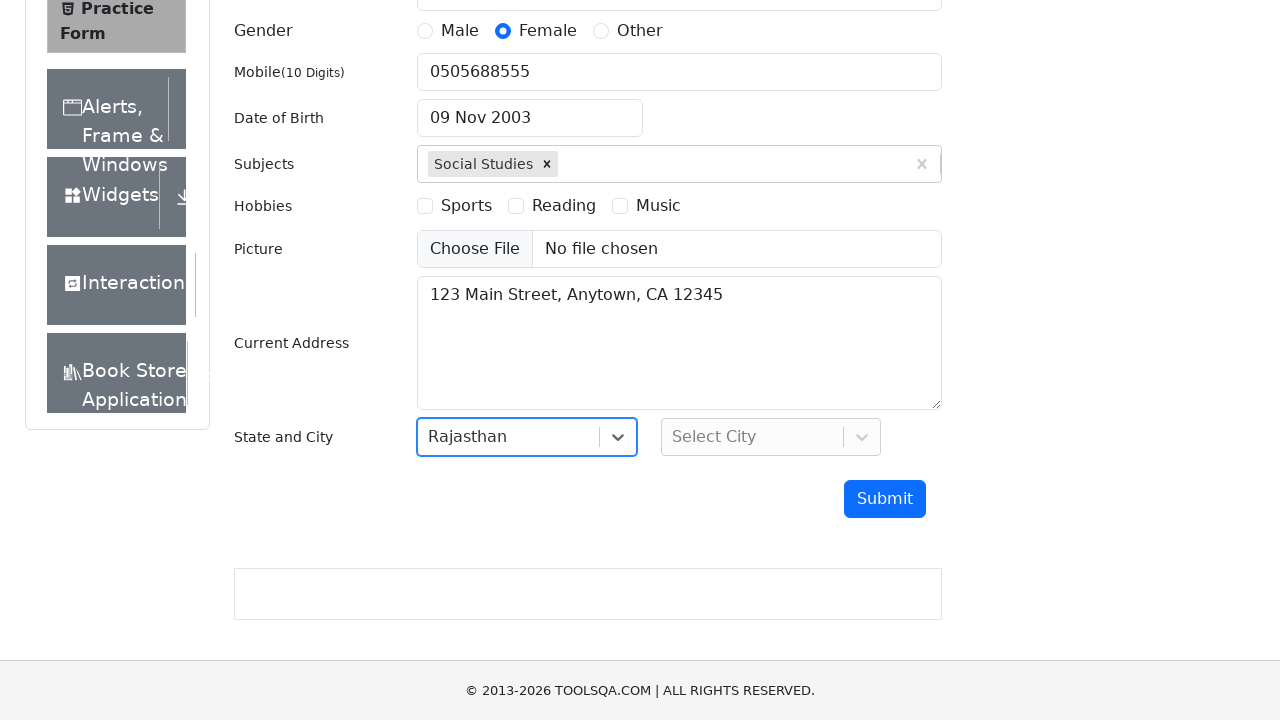

Clicked city selection field at (771, 437) on #city
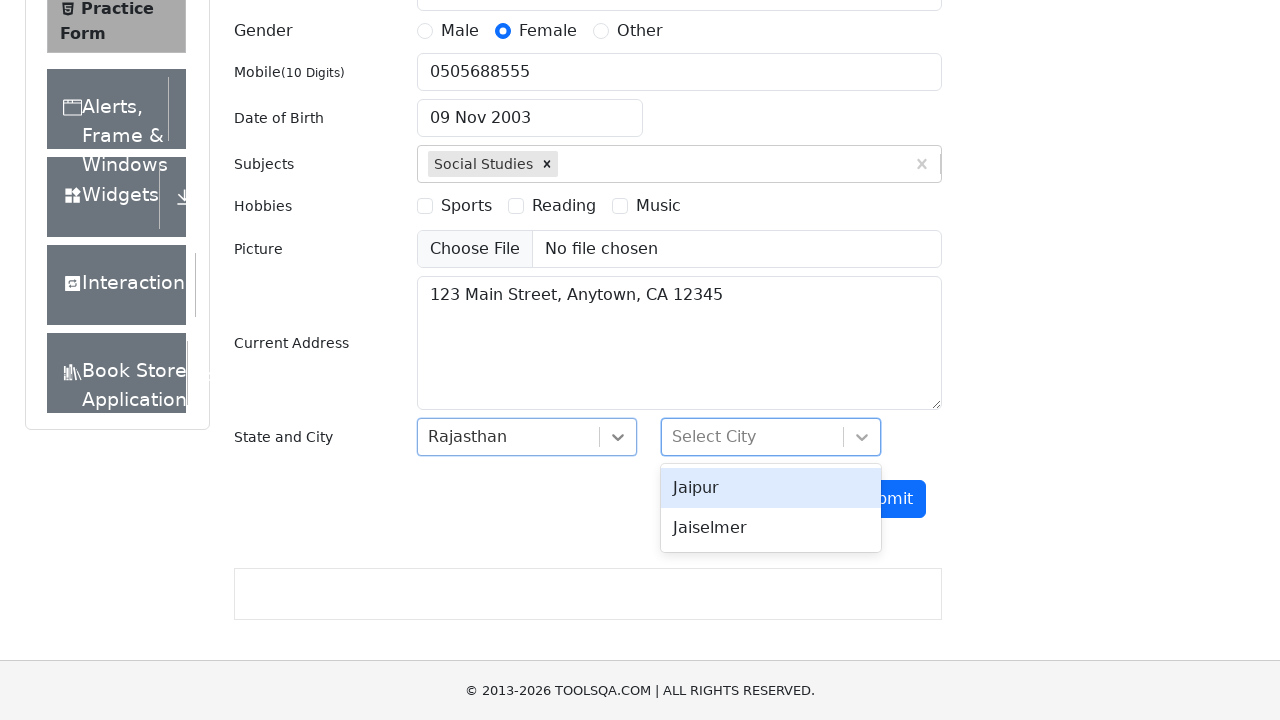

Pressed Enter to confirm city selection
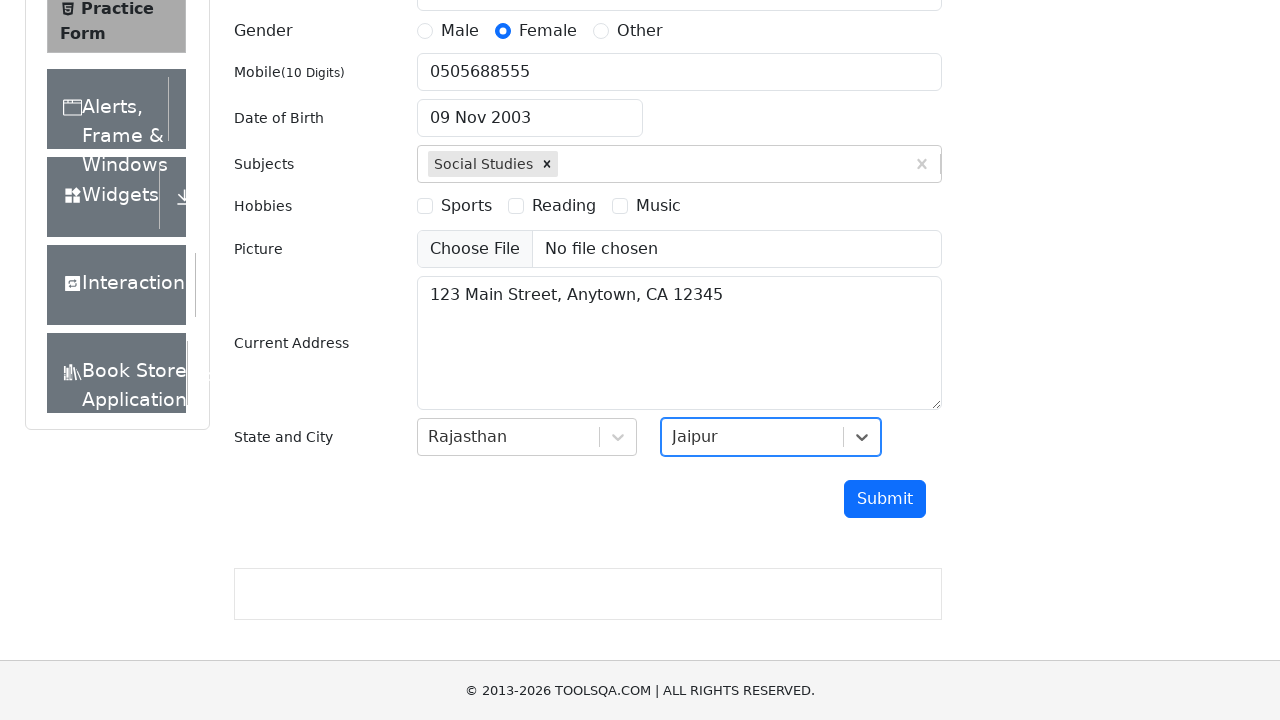

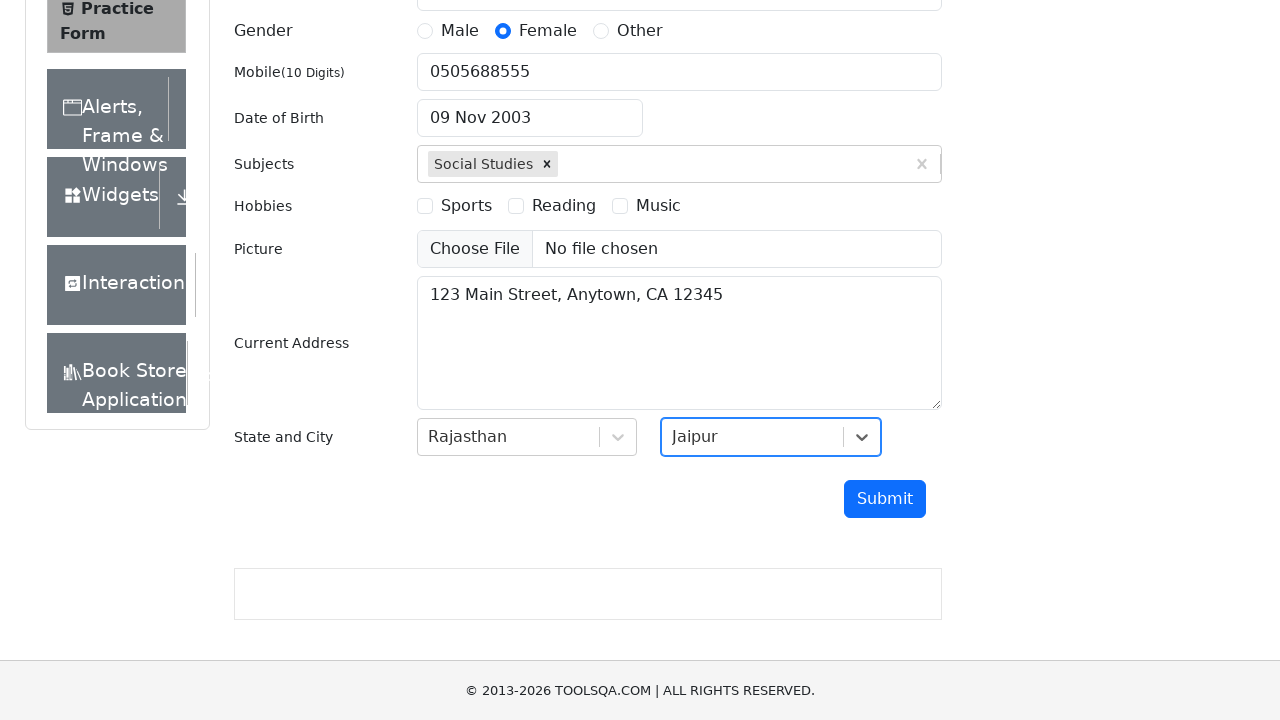